Tests dynamic loading functionality by clicking Start button and verifying "Hello World!" text appears after loading completes

Starting URL: https://automationfc.github.io/dynamic-loading/

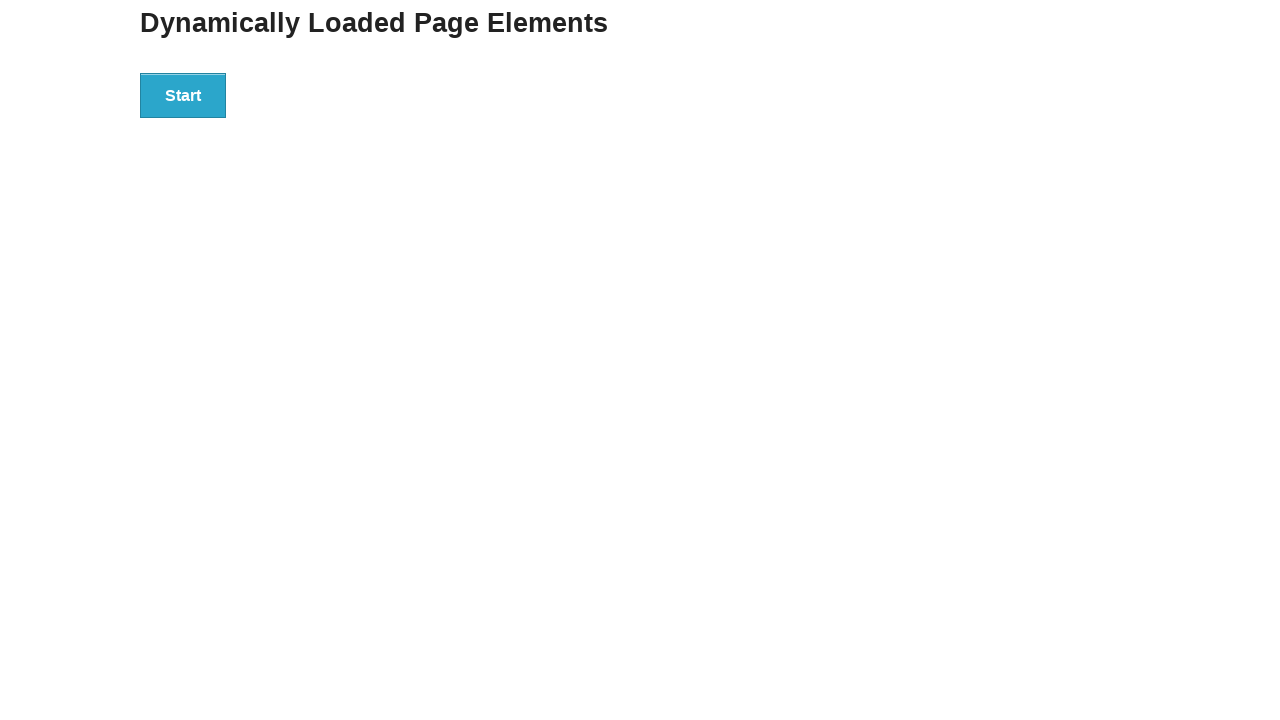

Clicked Start button to trigger dynamic loading at (183, 95) on div#start>button
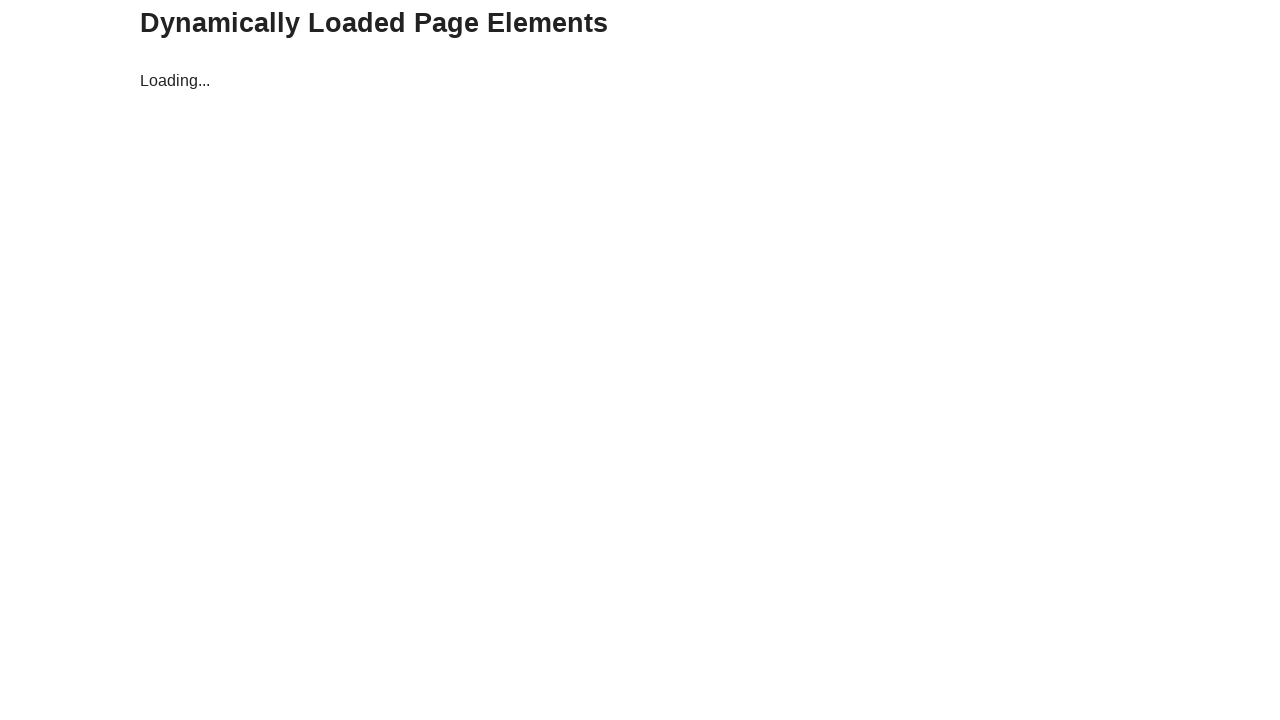

Waited for 'Hello World!' text to appear after loading completes
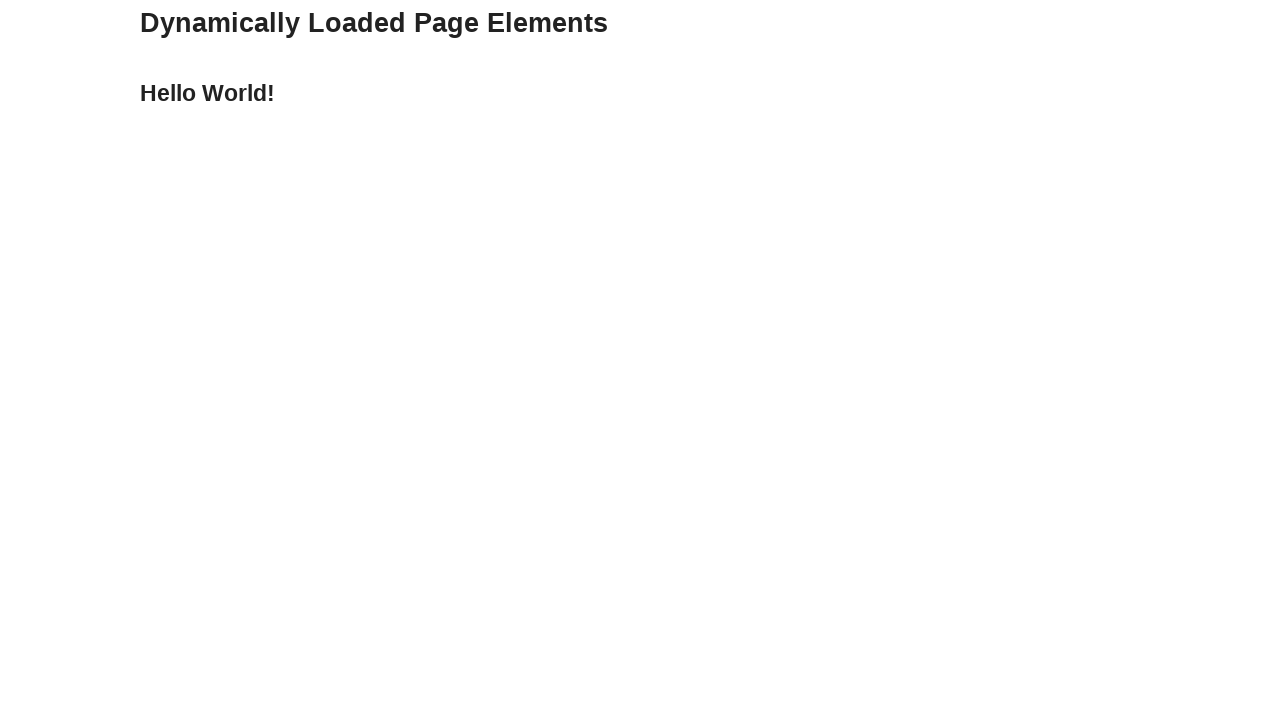

Verified 'Hello World!' text is displayed correctly
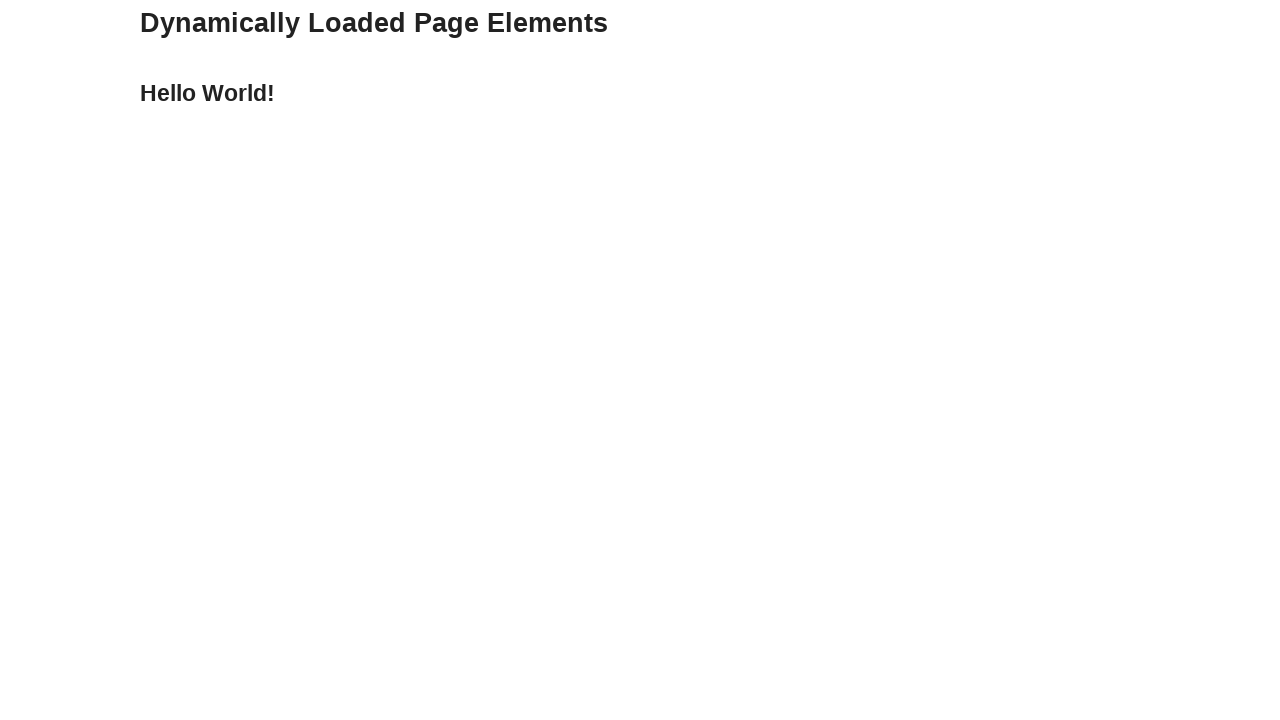

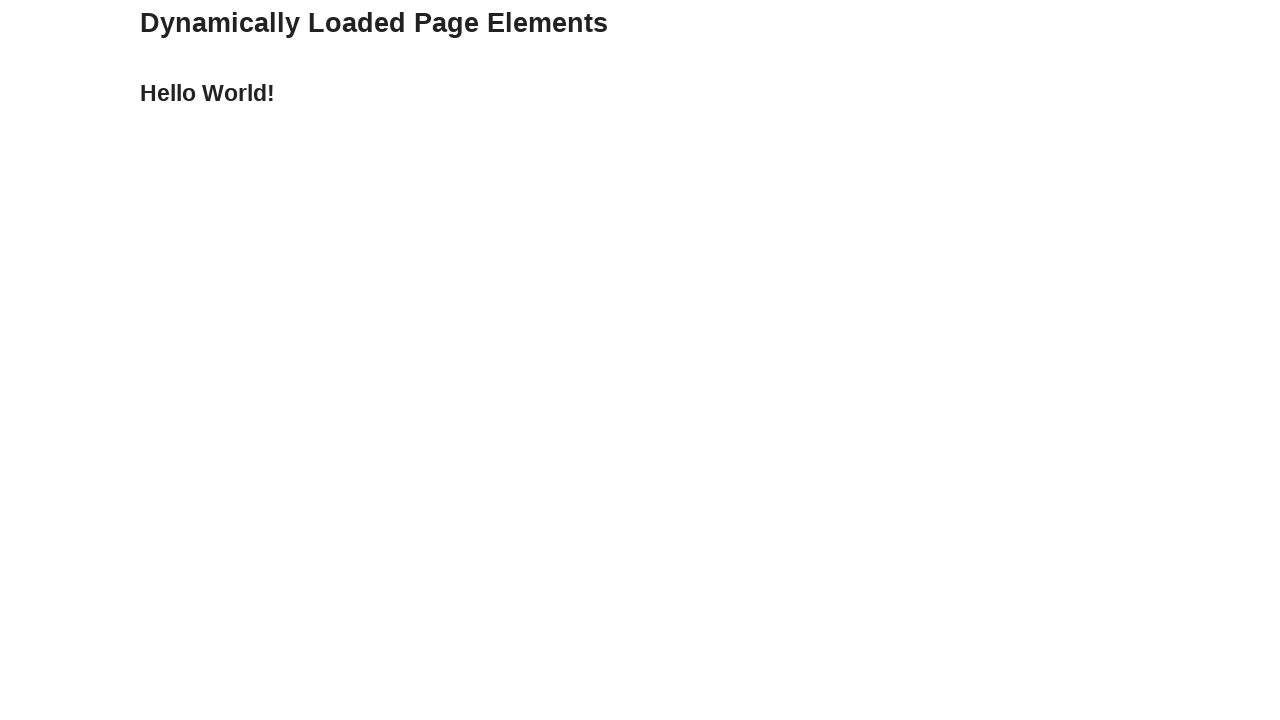